Tests copy and paste functionality by typing text in an input field, selecting all, copying it, and pasting it into a textarea, then verifying both fields contain the same value.

Starting URL: https://bonigarcia.dev/selenium-webdriver-java/web-form.html

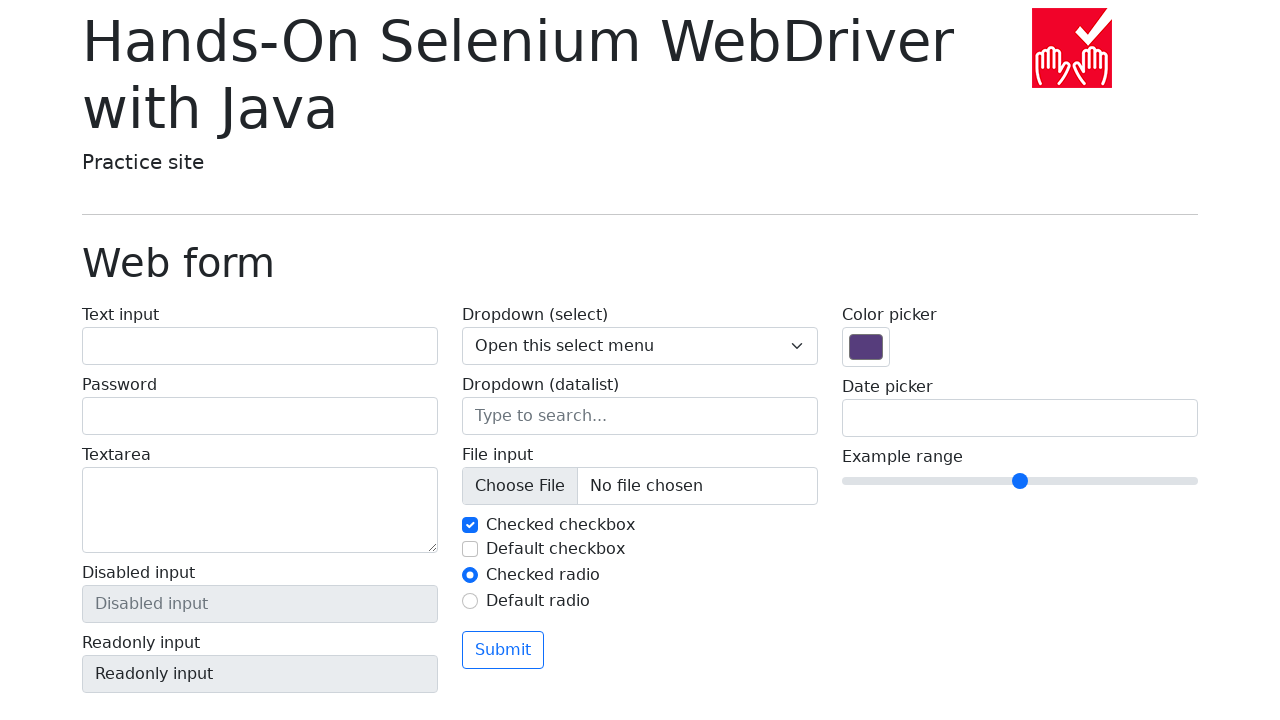

Located input text field with name 'my-text'
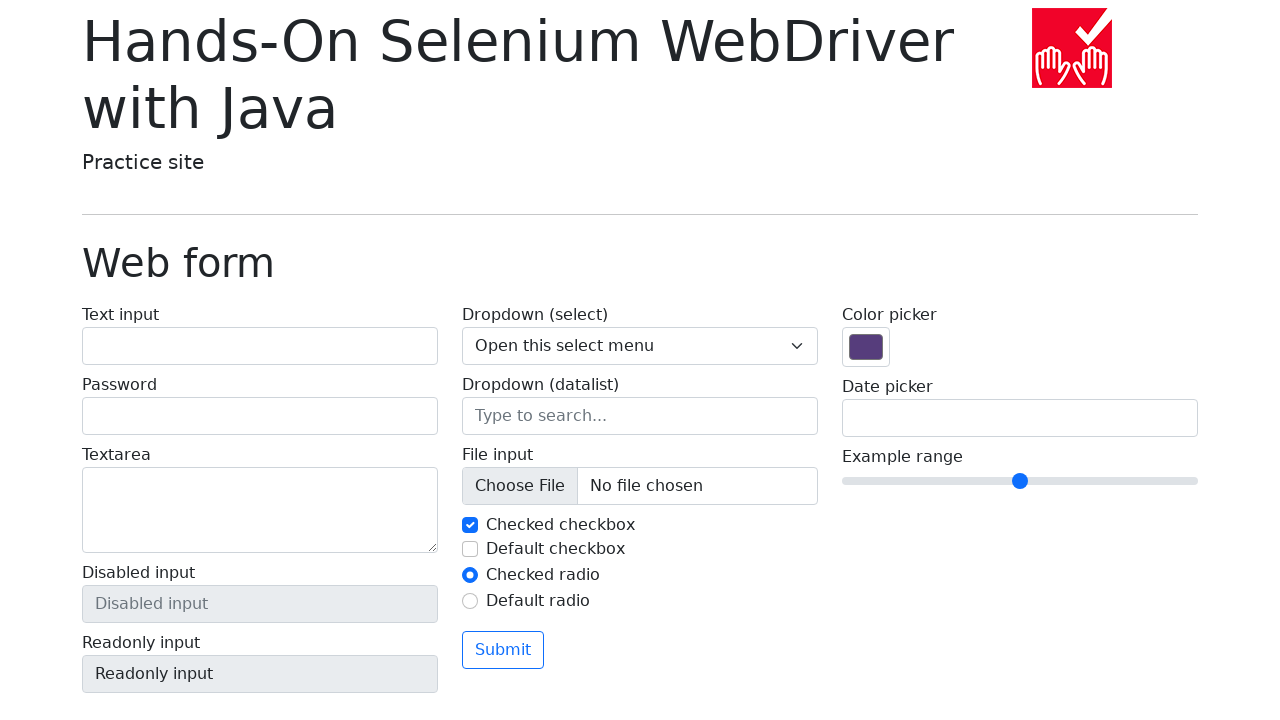

Located textarea with name 'my-textarea'
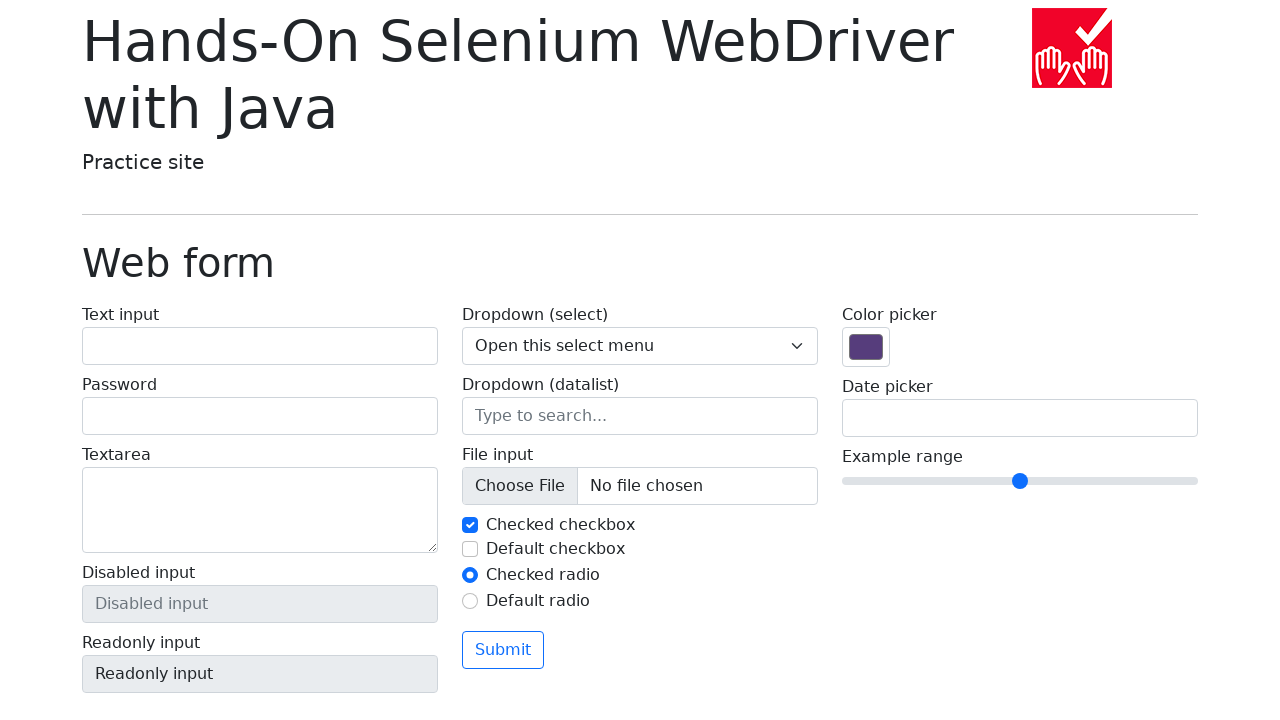

Typed 'hello world' into input field on input[name='my-text']
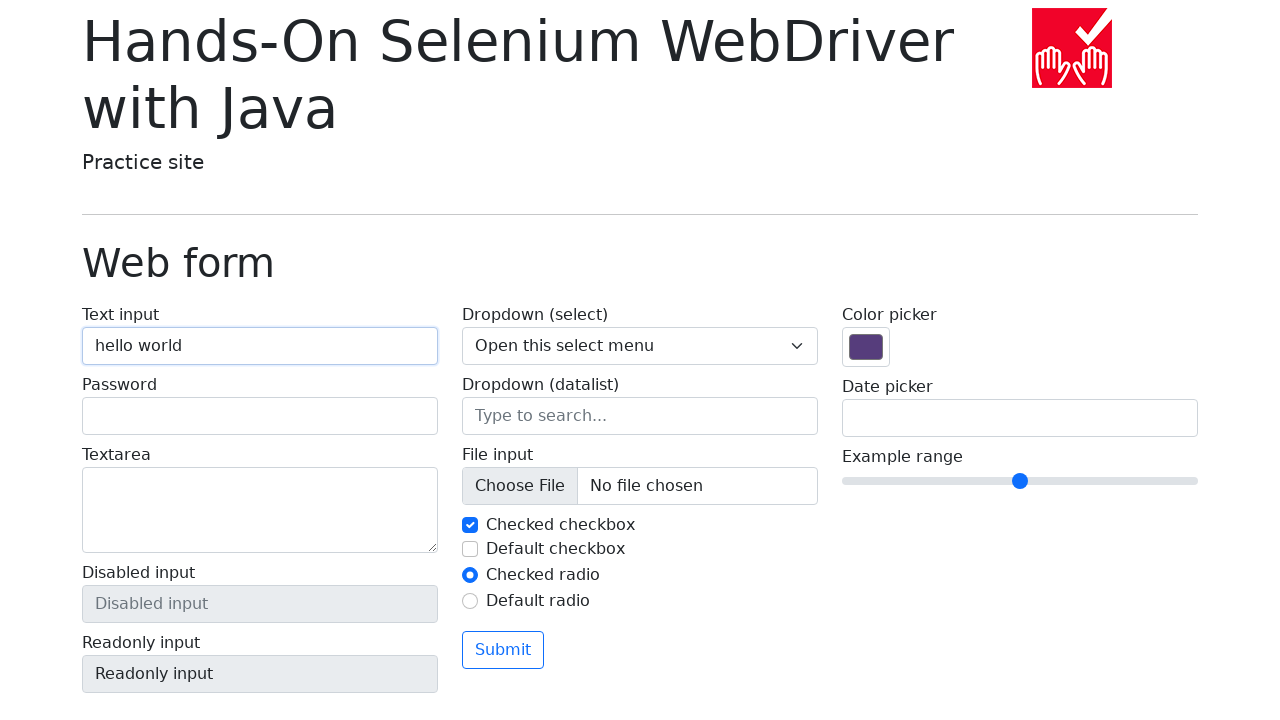

Clicked input field to ensure focus at (260, 346) on input[name='my-text']
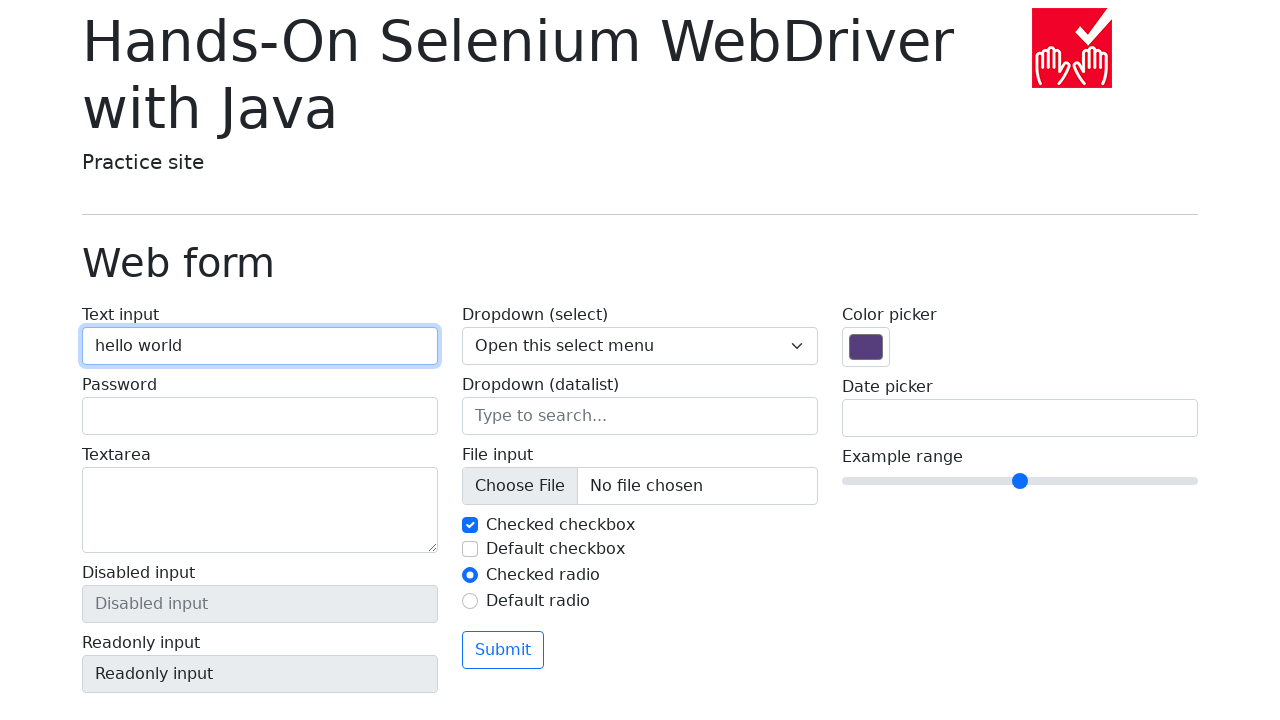

Pressed Ctrl+A (or Cmd+A on macOS) to select all text in input field
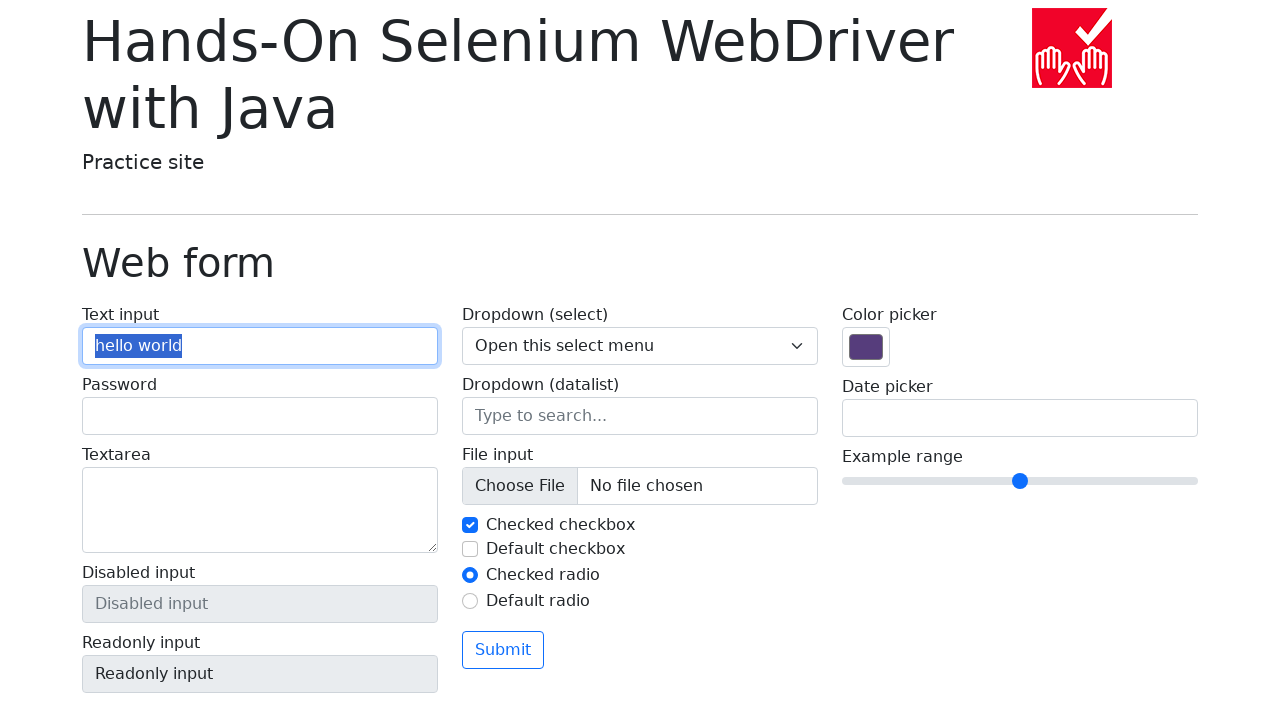

Pressed Ctrl+C (or Cmd+C on macOS) to copy selected text
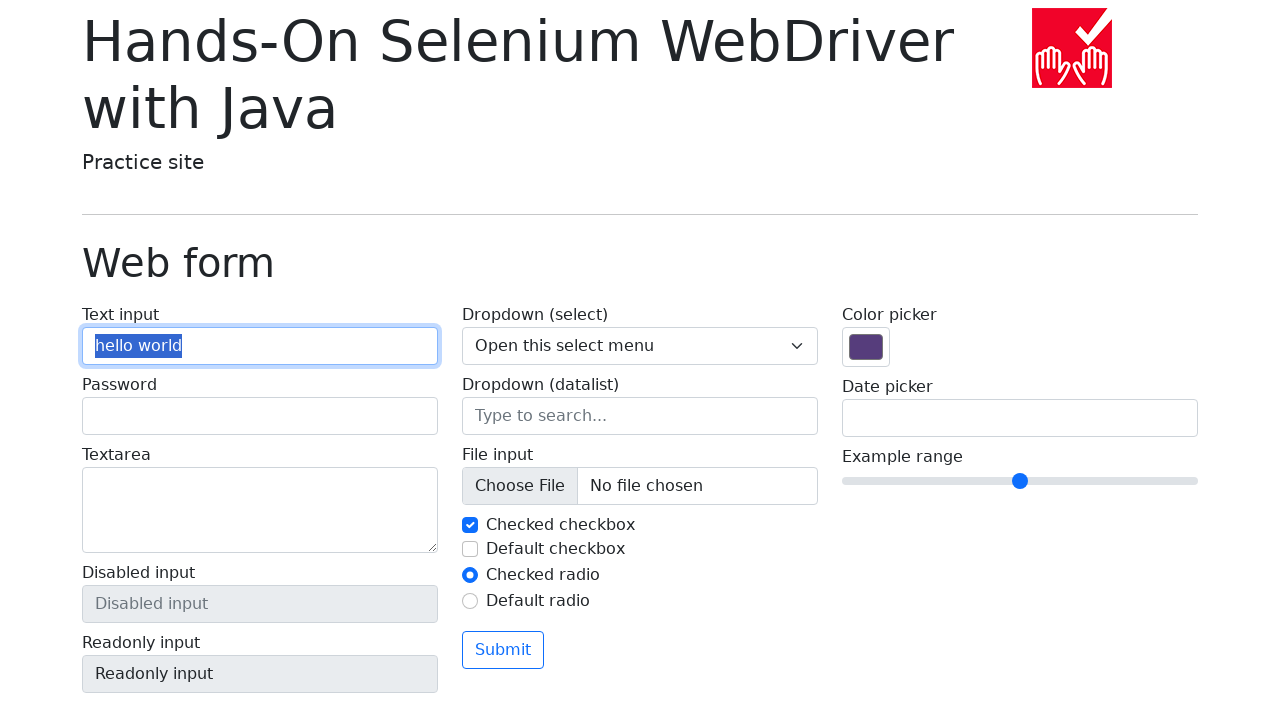

Clicked textarea to focus it at (260, 510) on textarea[name='my-textarea']
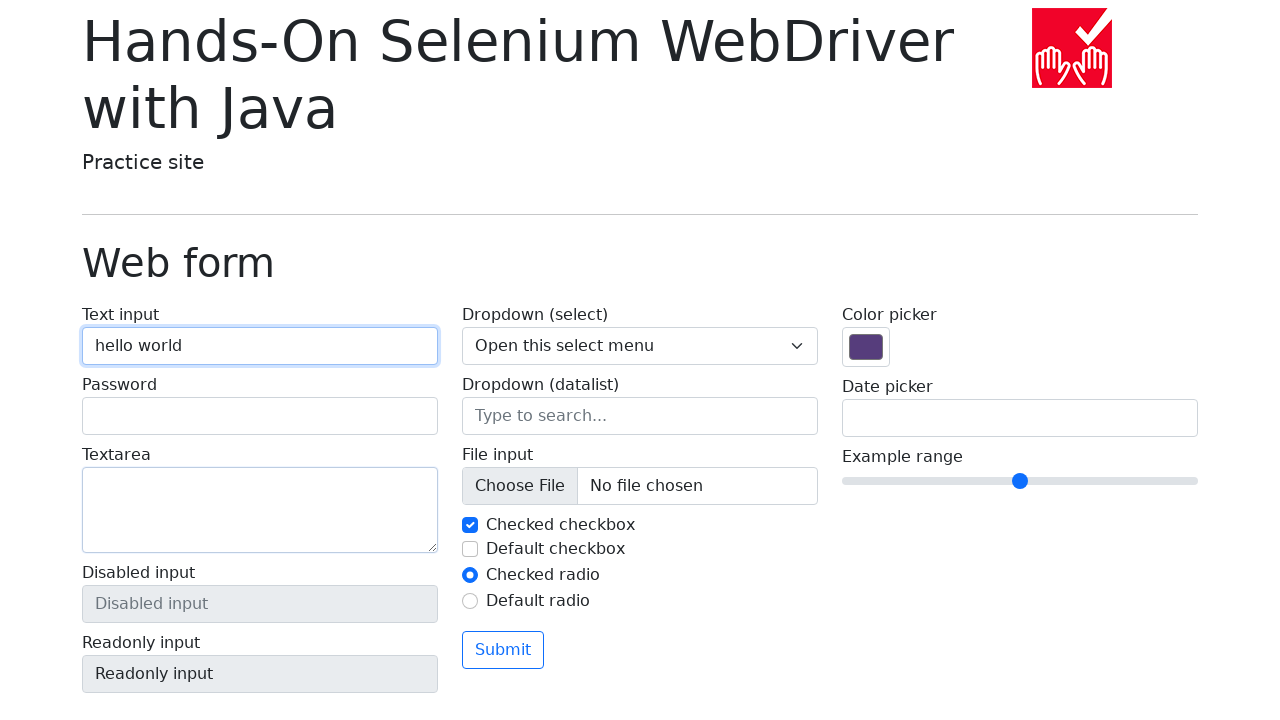

Pressed Ctrl+V (or Cmd+V on macOS) to paste text into textarea
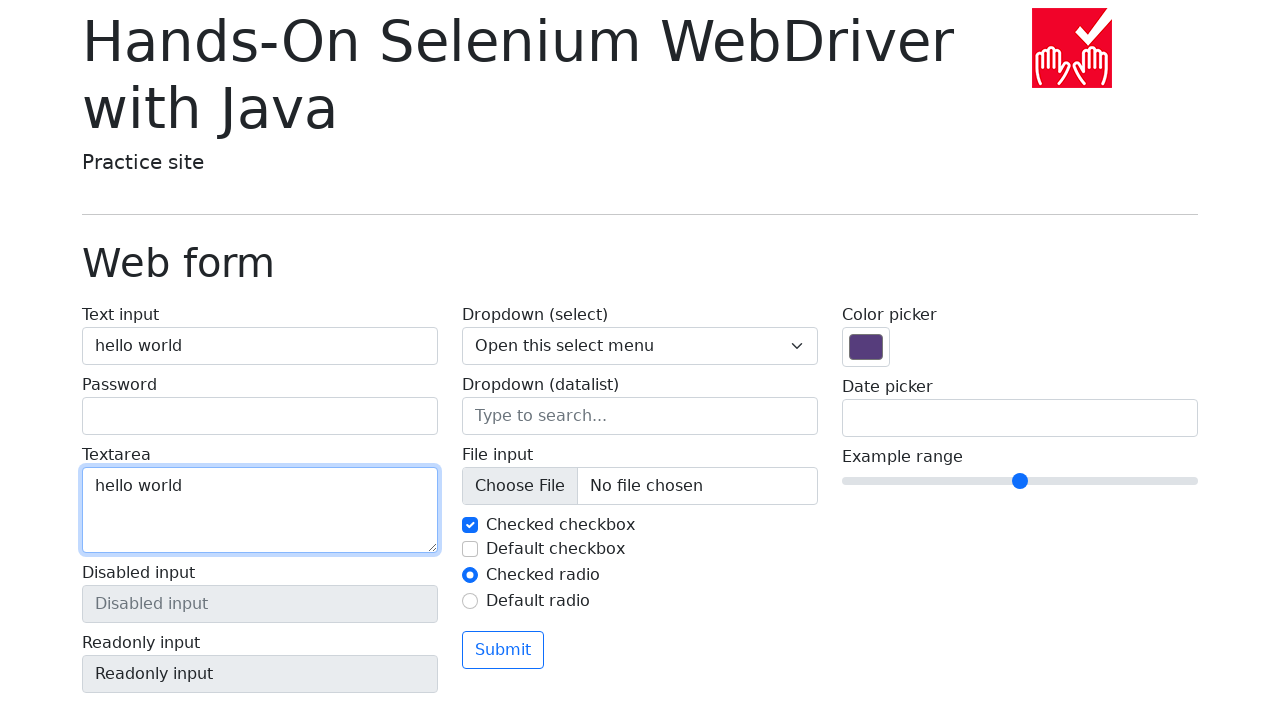

Waited 500ms for paste operation to complete
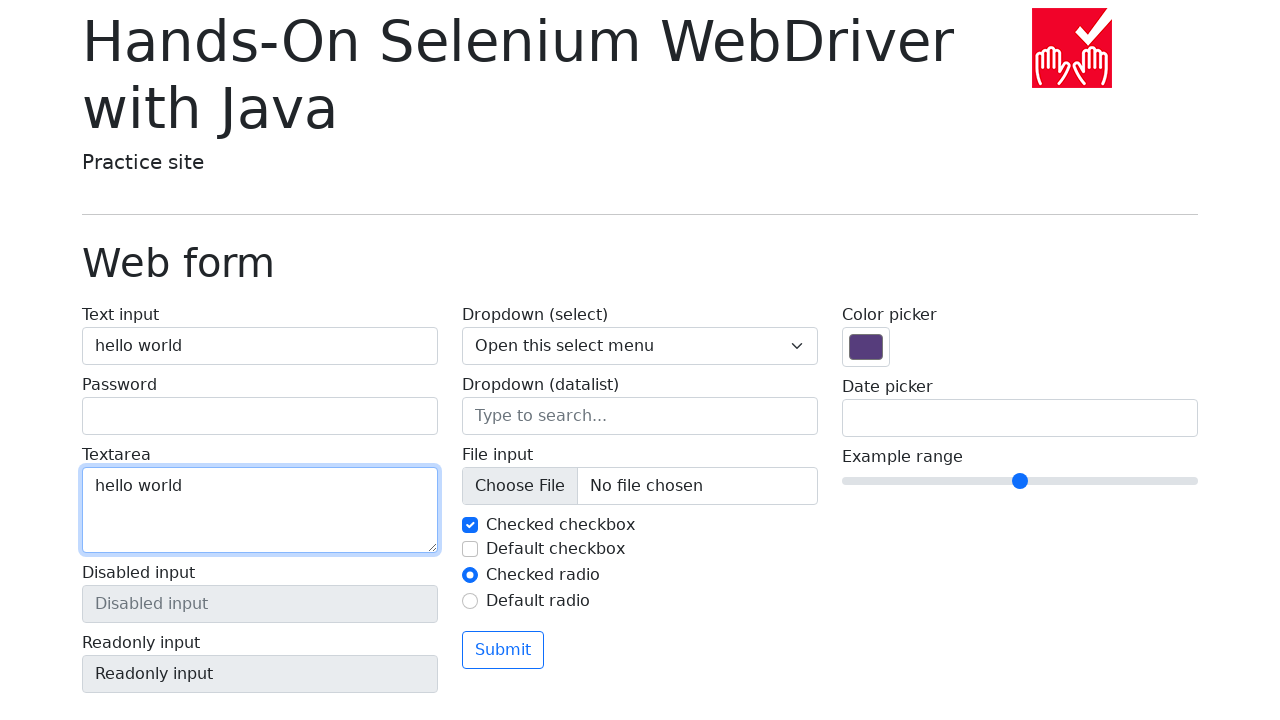

Retrieved value from input field: 'hello world'
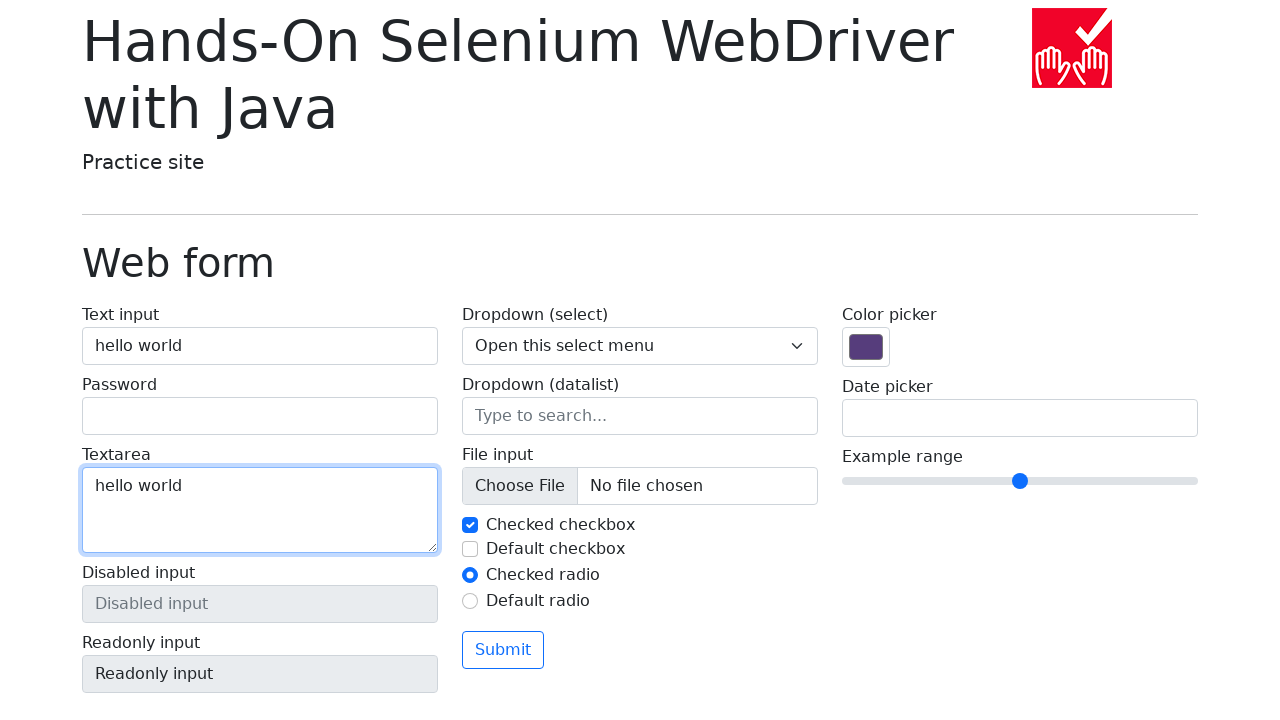

Retrieved value from textarea
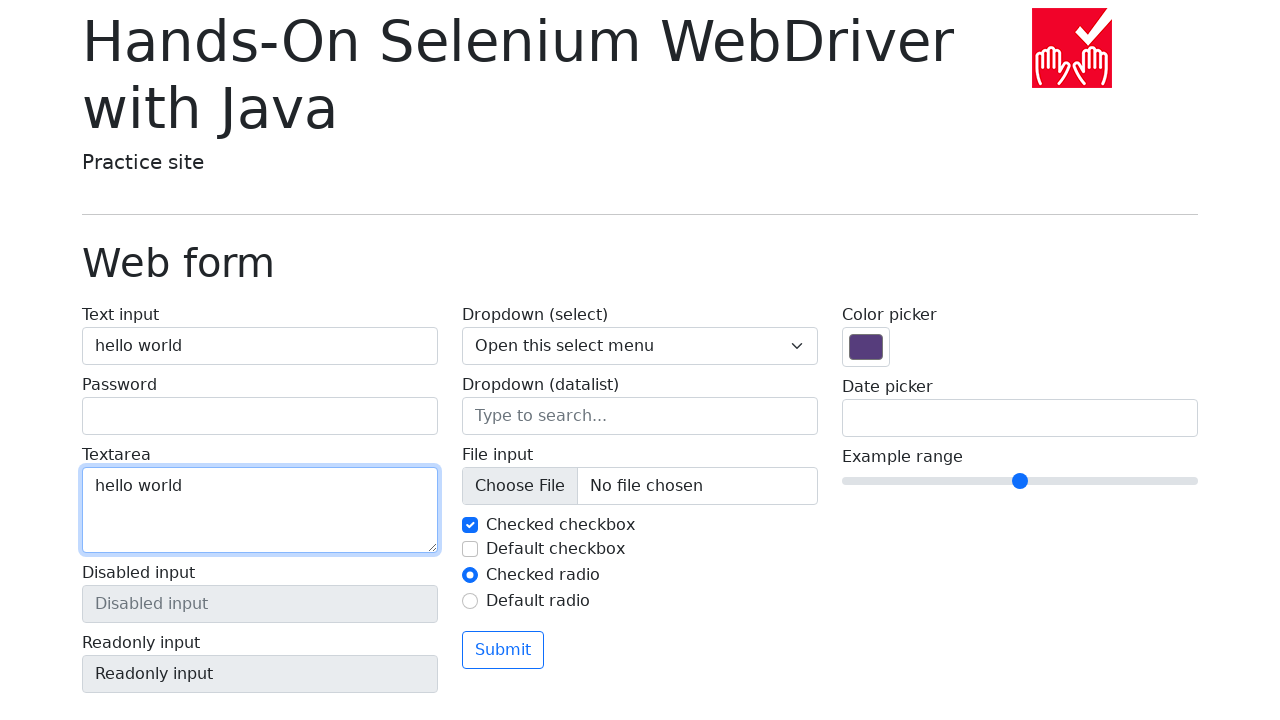

Assertion passed: input field and textarea contain the same value 'hello world'
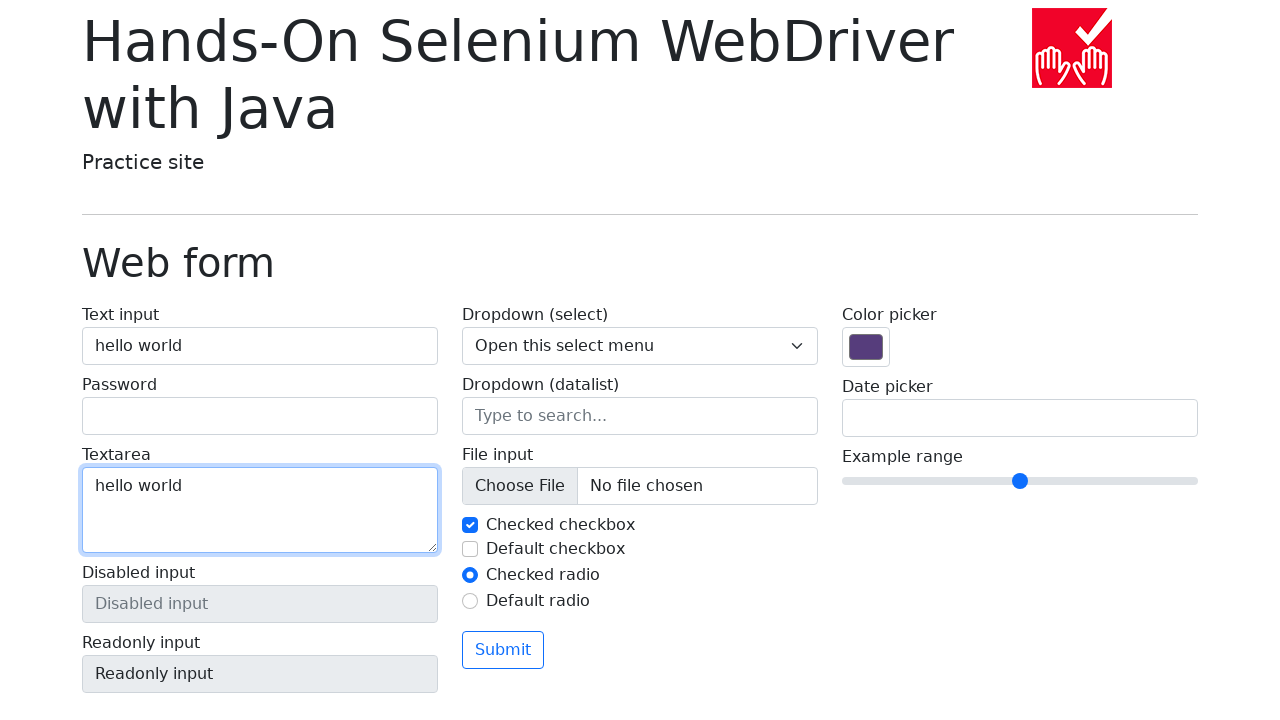

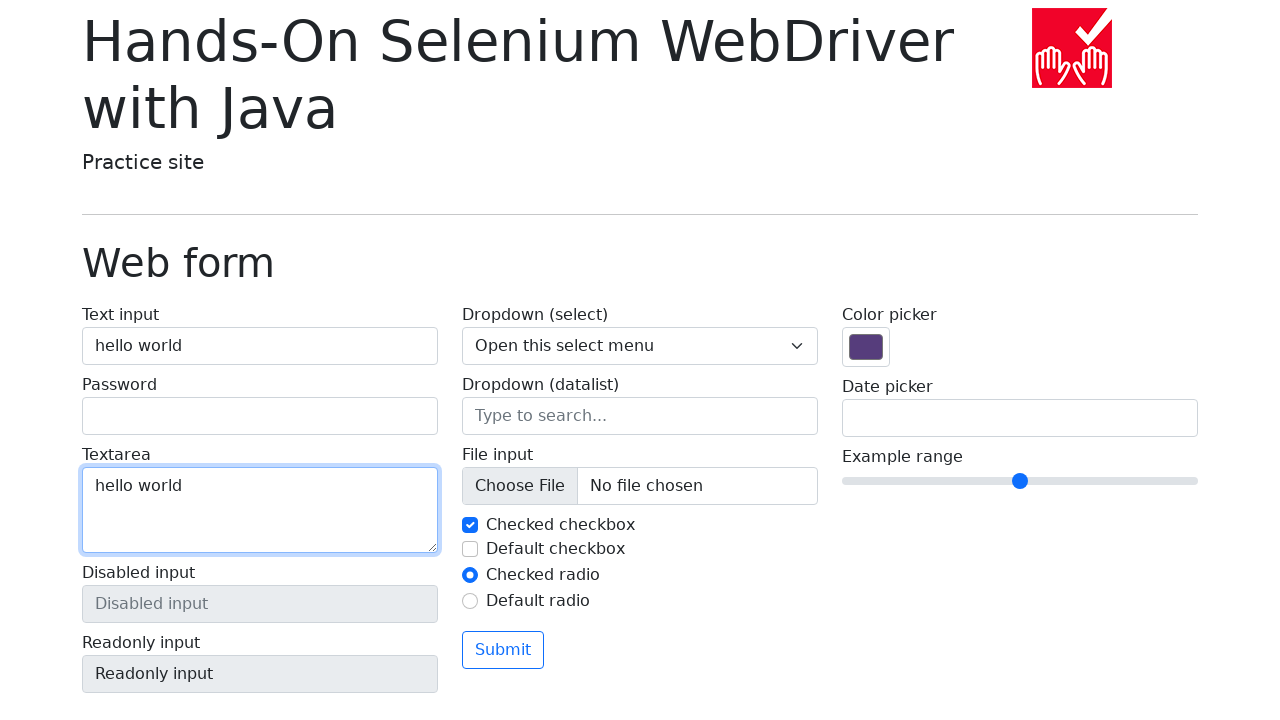